Tests JavaScript alert handling by clicking a link to trigger an alert and then accepting it

Starting URL: https://www.selenium.dev/documentation/en/webdriver/js_alerts_prompts_and_confirmations/

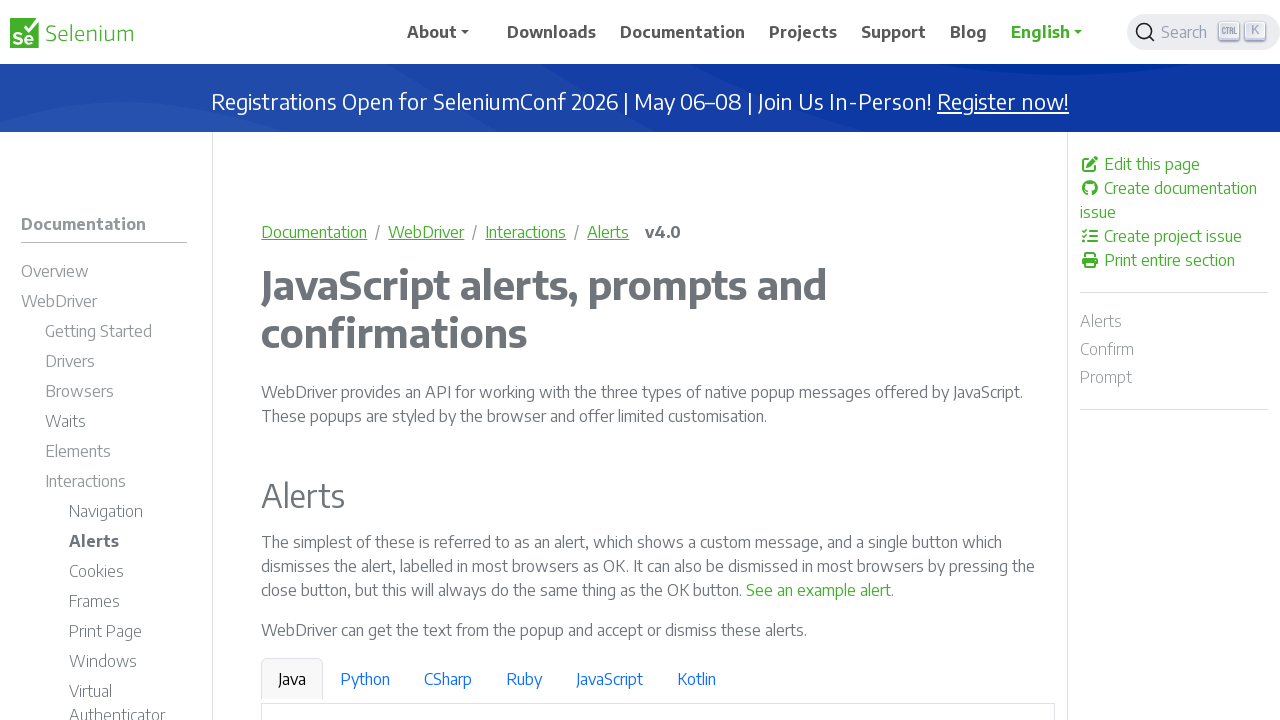

Clicked link to trigger JavaScript alert at (819, 590) on text=See an example alert
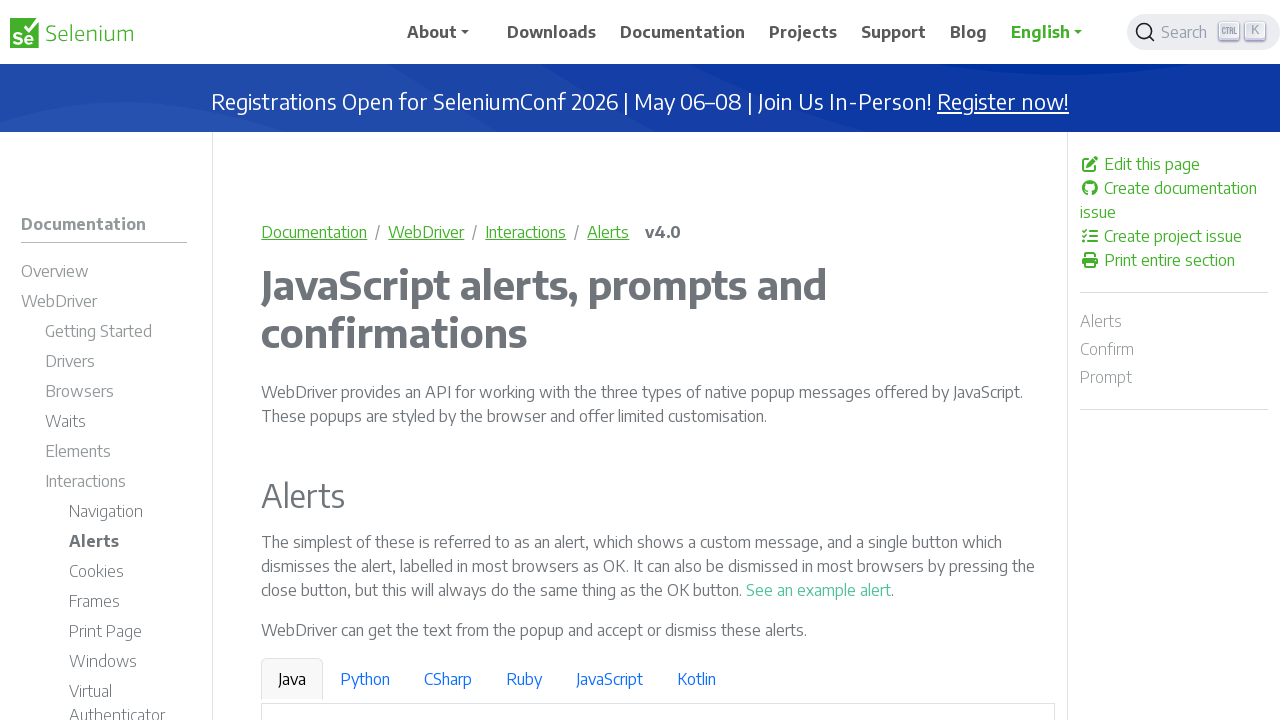

Set up dialog handler to accept alert
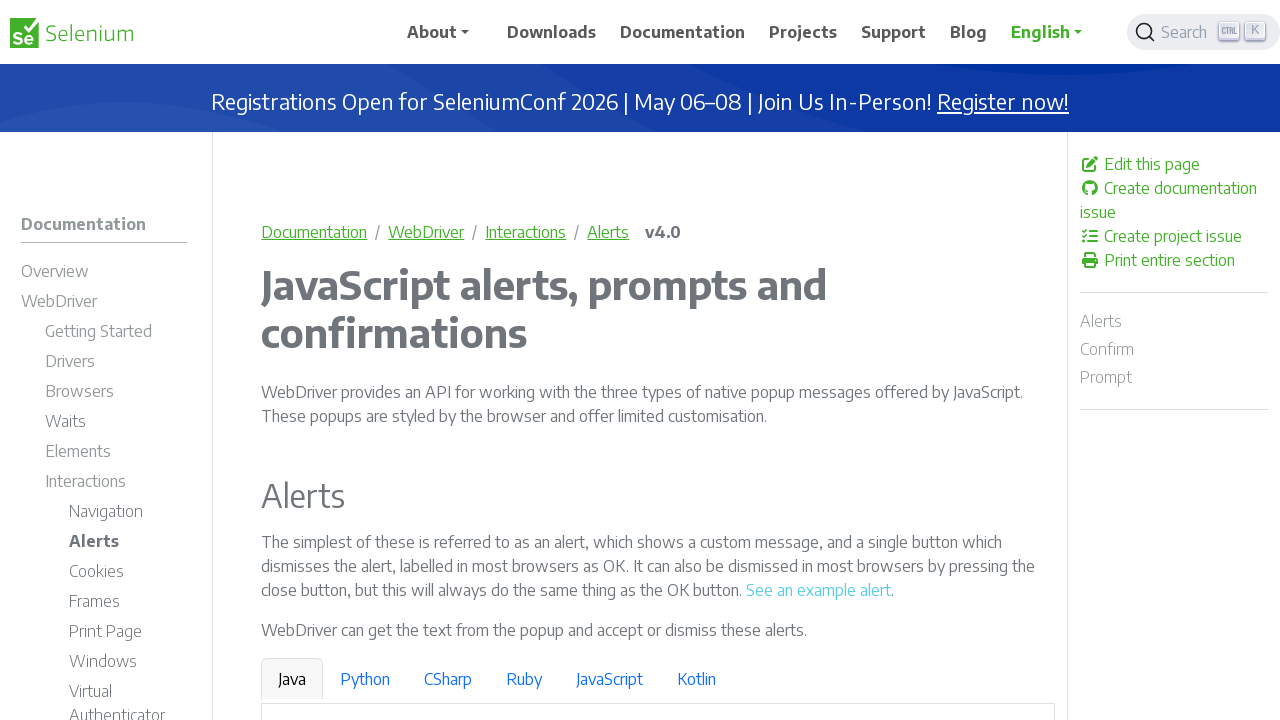

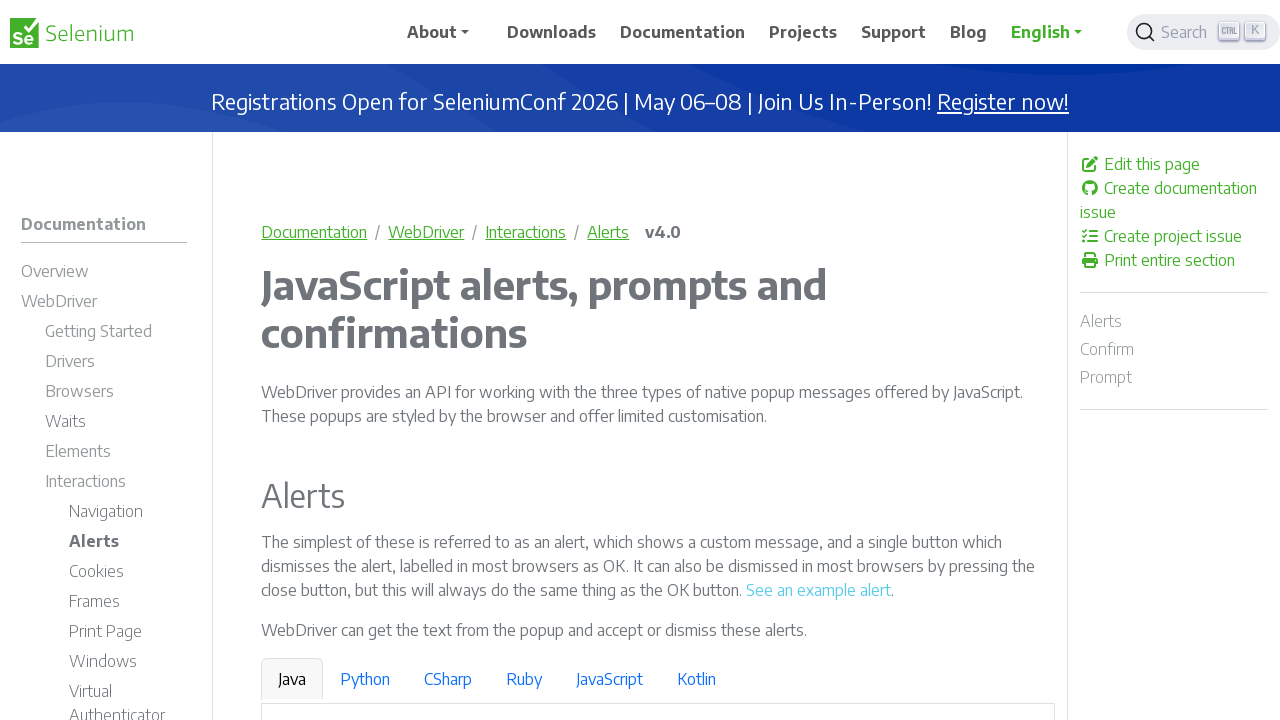